Tests dropdown functionality by selecting currency options using three different methods: by index, by value, and by visible text on a practice website.

Starting URL: https://rahulshettyacademy.com/dropdownsPractise/

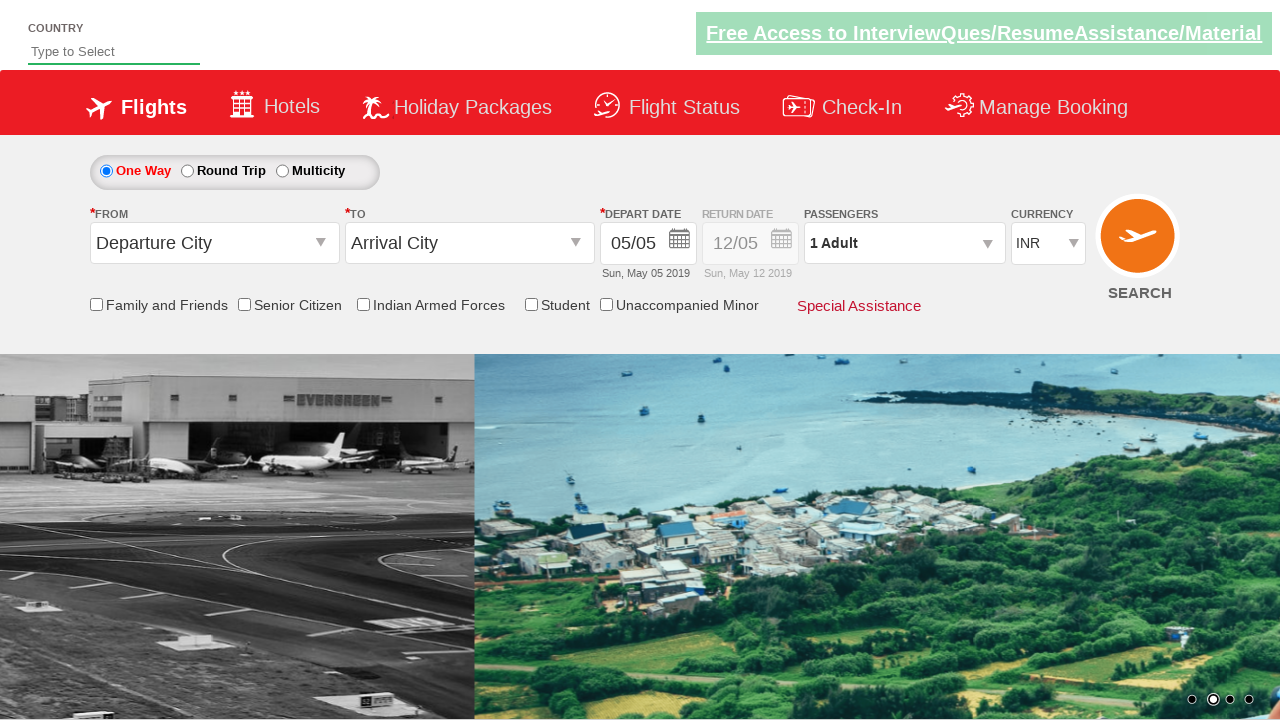

Currency dropdown selector is now visible
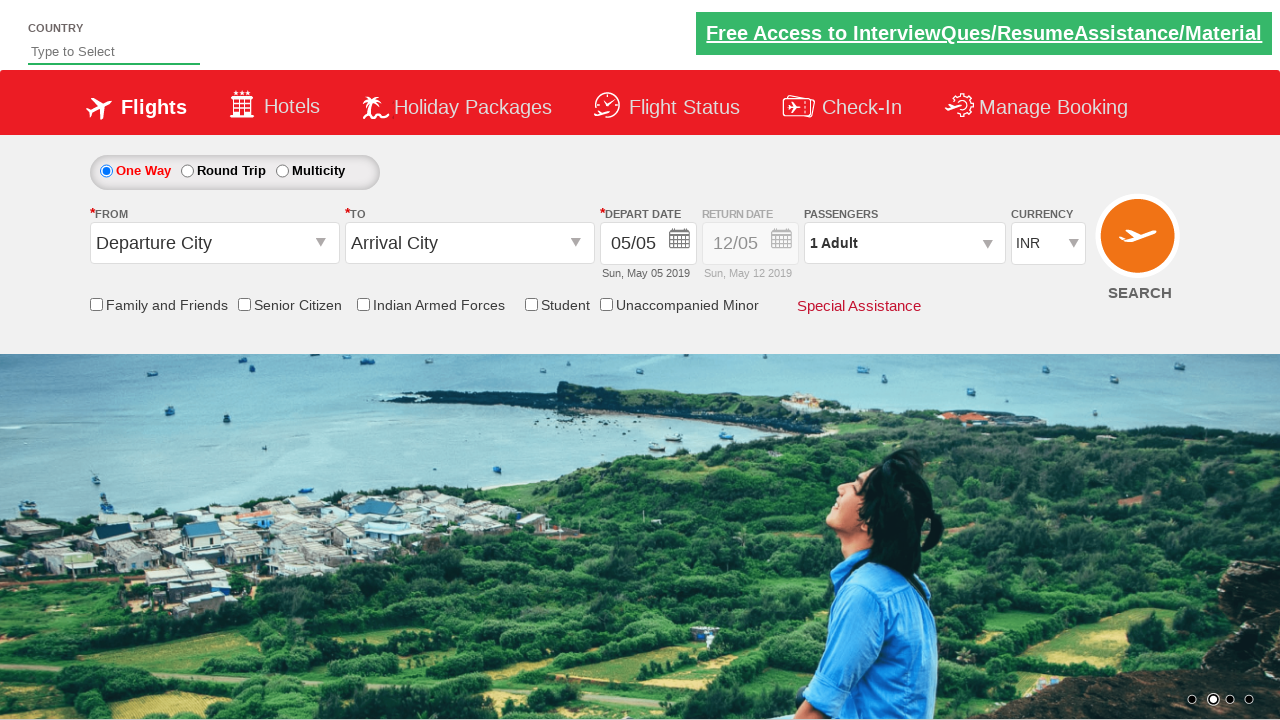

Selected currency dropdown option by index 1 (second option) on #ctl00_mainContent_DropDownListCurrency
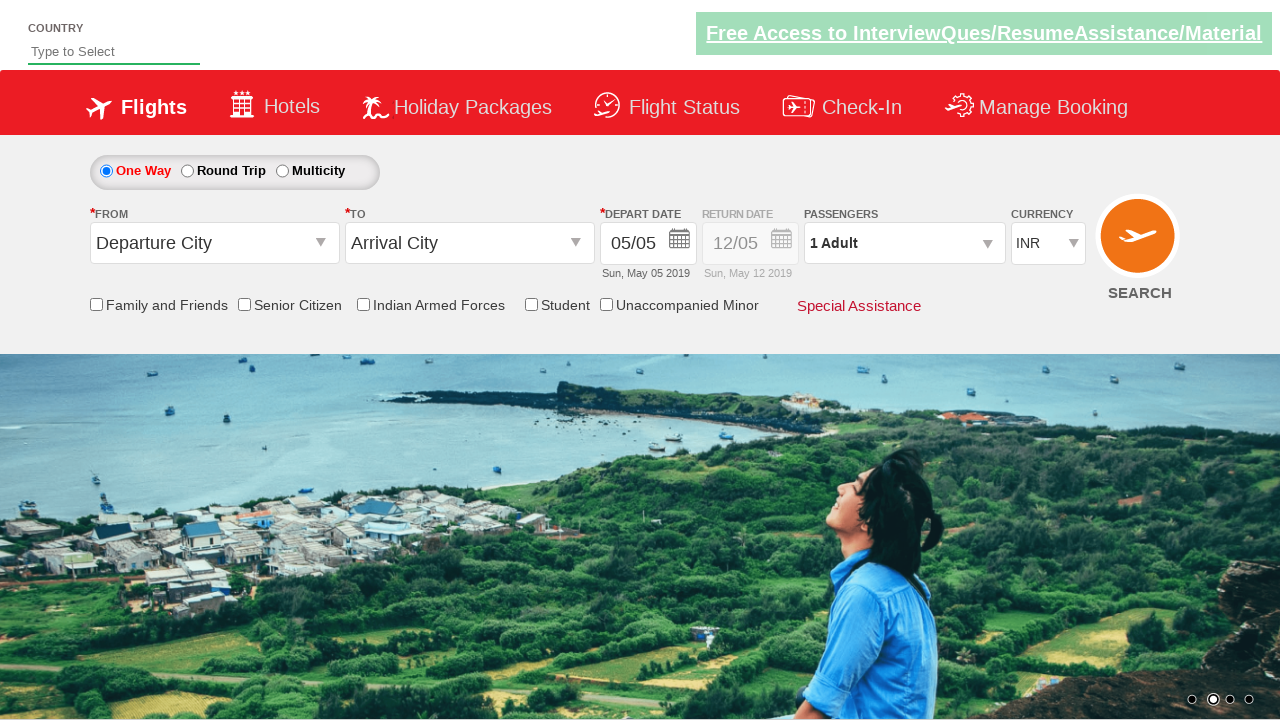

Selected currency dropdown option by value 'AED' on #ctl00_mainContent_DropDownListCurrency
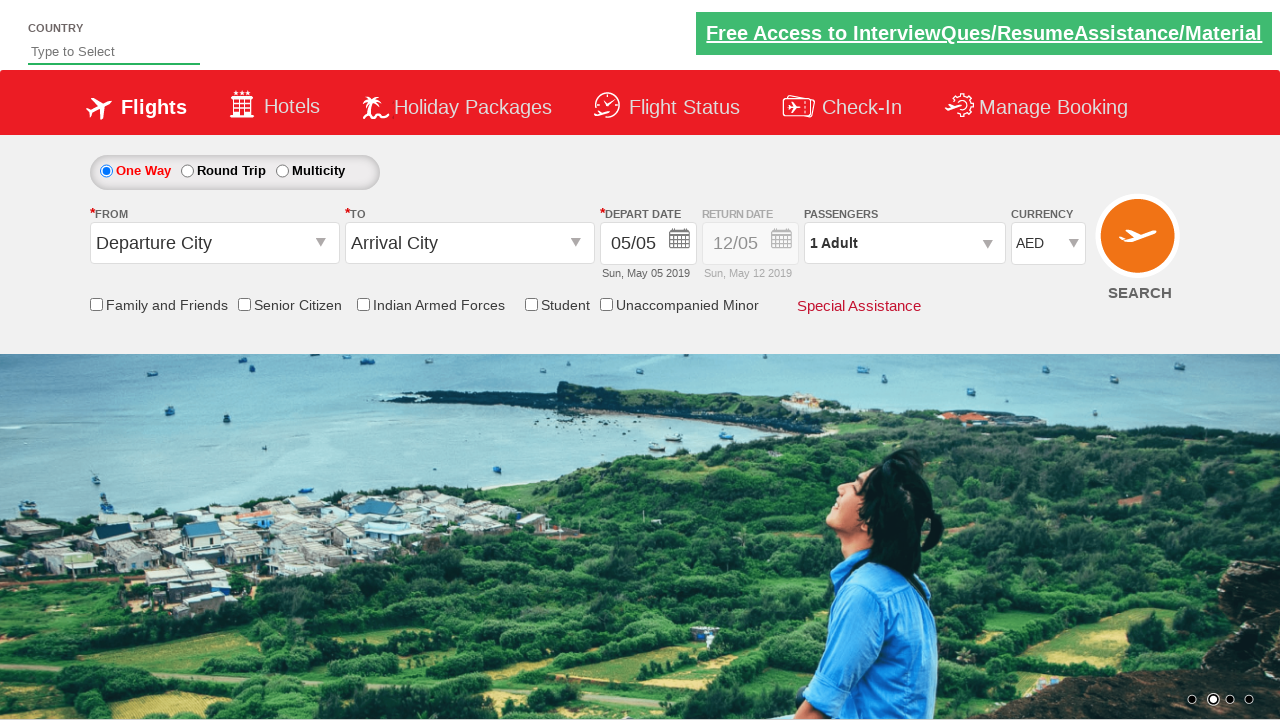

Selected currency dropdown option by visible text 'USD' on #ctl00_mainContent_DropDownListCurrency
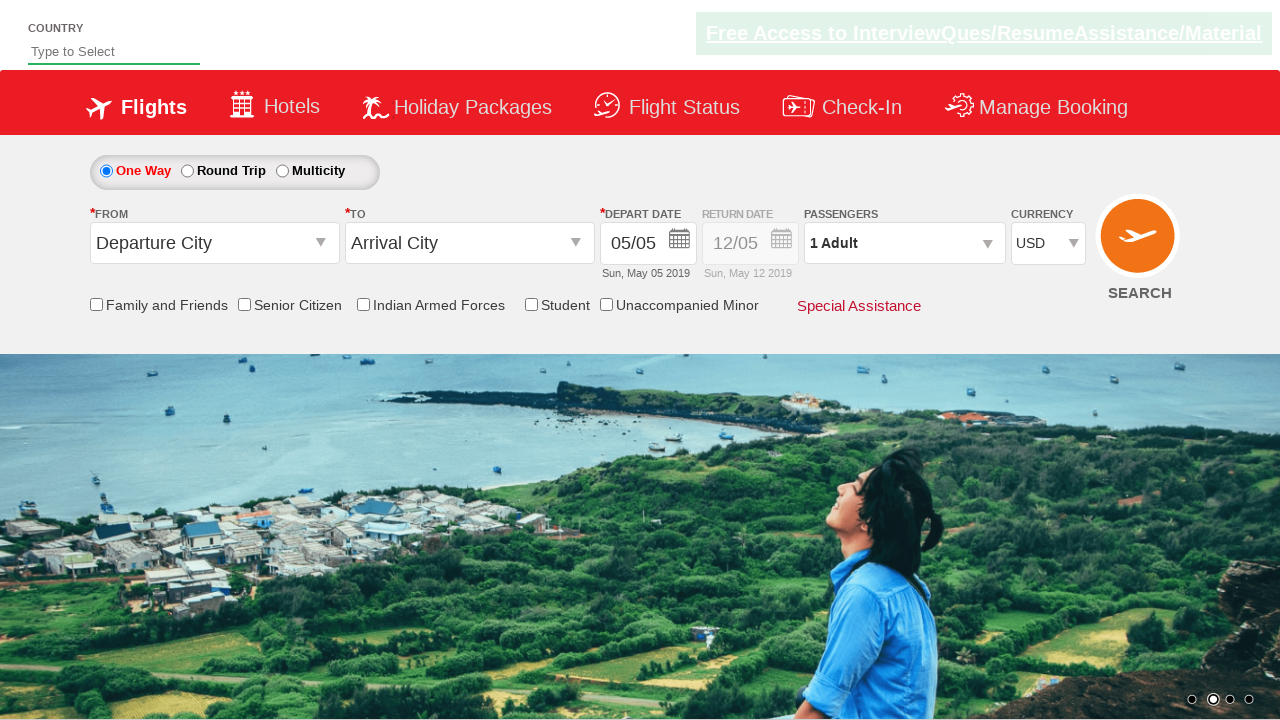

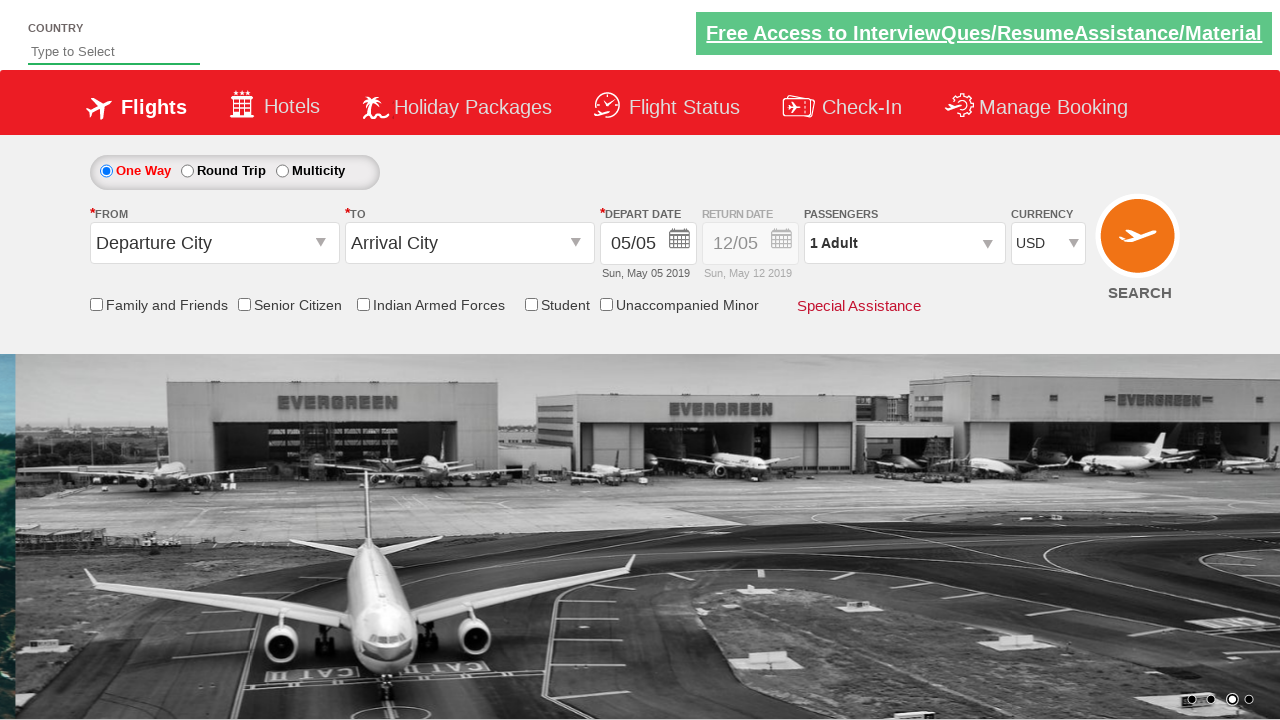